Tests the CFE (Mexican Federal Electricity Commission) procurement search functionality by entering a procedure number prefix and verifying that search results are displayed in a table.

Starting URL: https://msc.cfe.mx/Aplicaciones/NCFE/Concursos/

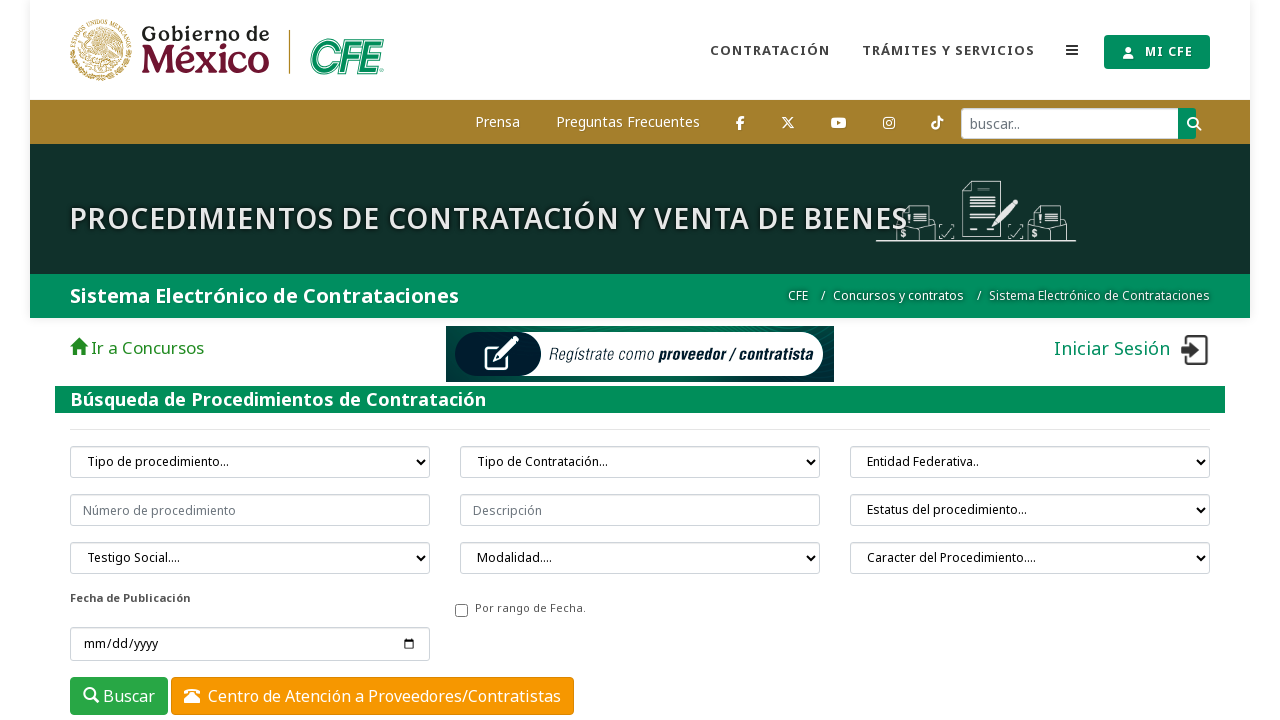

Procedure number input field became visible
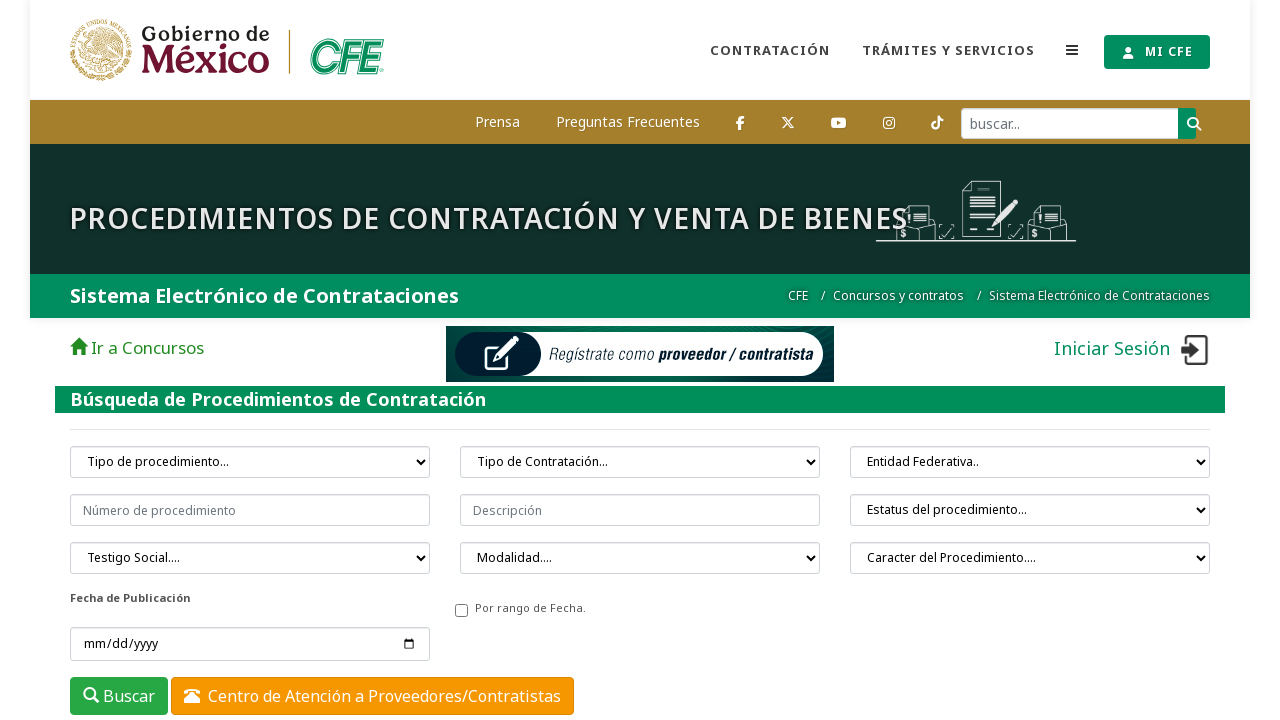

Cleared the procedure number input field on input[placeholder="Número de procedimiento"]
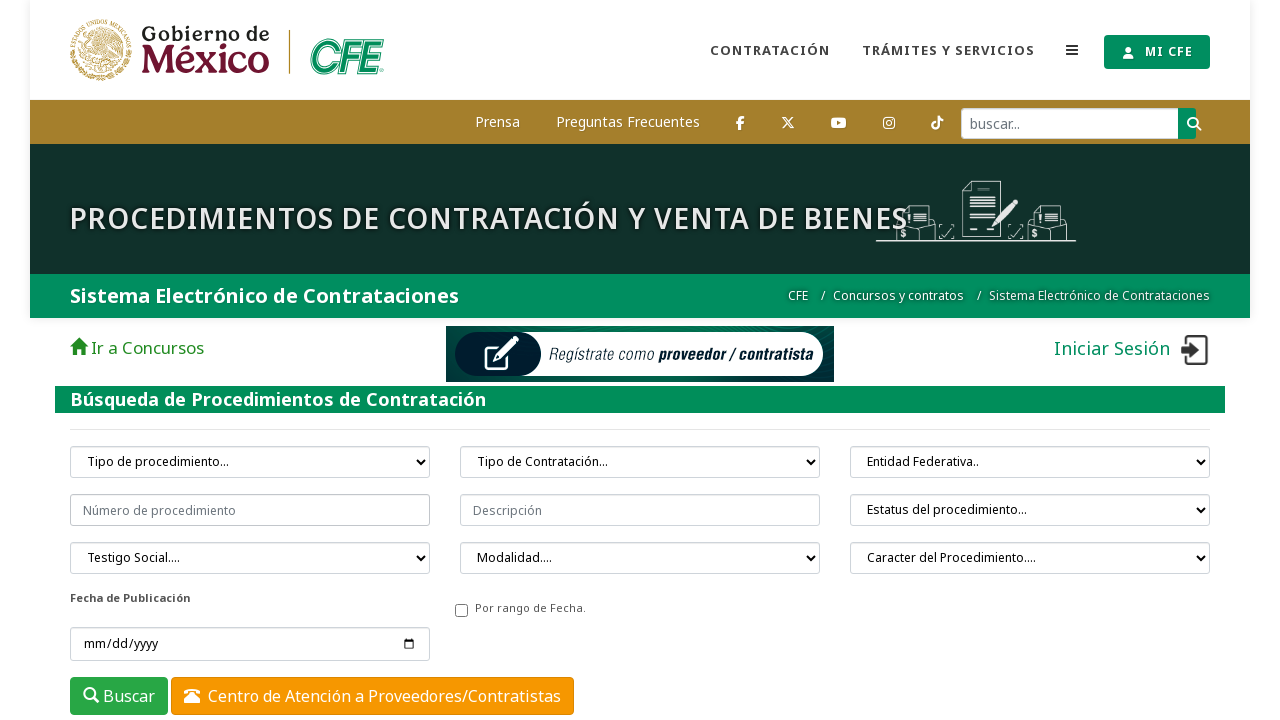

Filled procedure number input with 'CFE-0201' on input[placeholder="Número de procedimiento"]
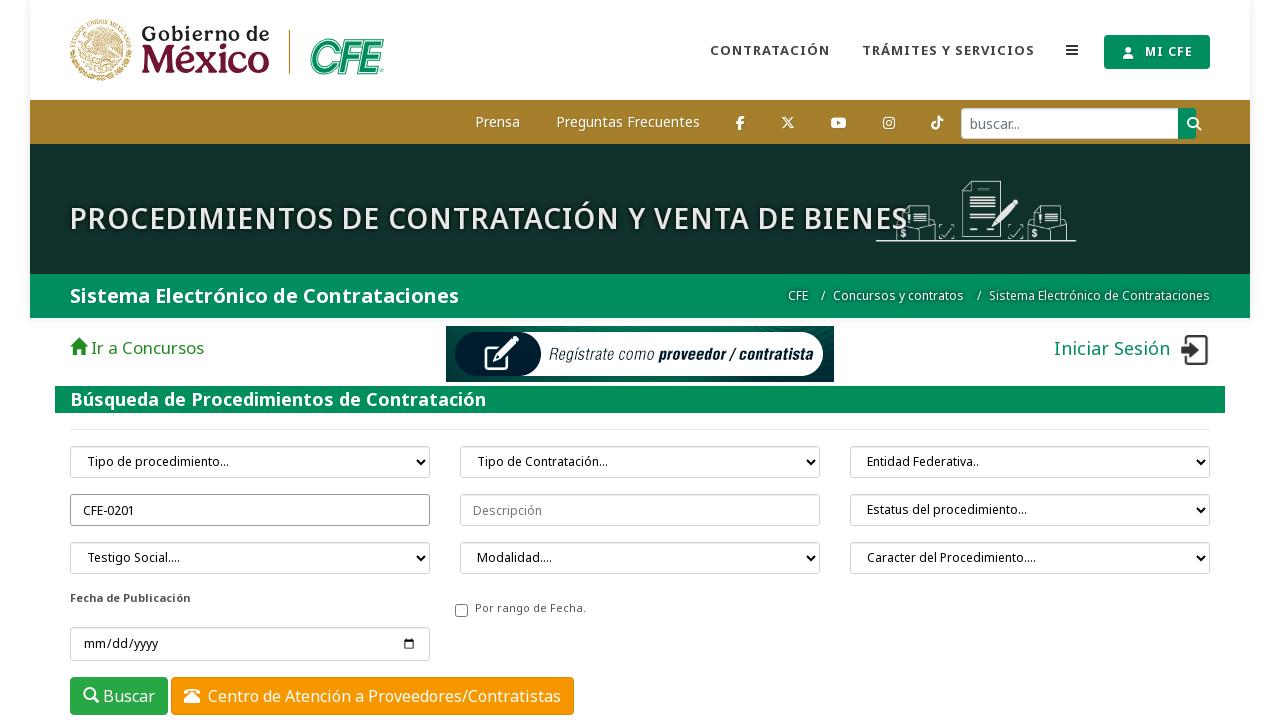

Clicked the search button to initiate procurement search at (119, 696) on button.btn.btn-success
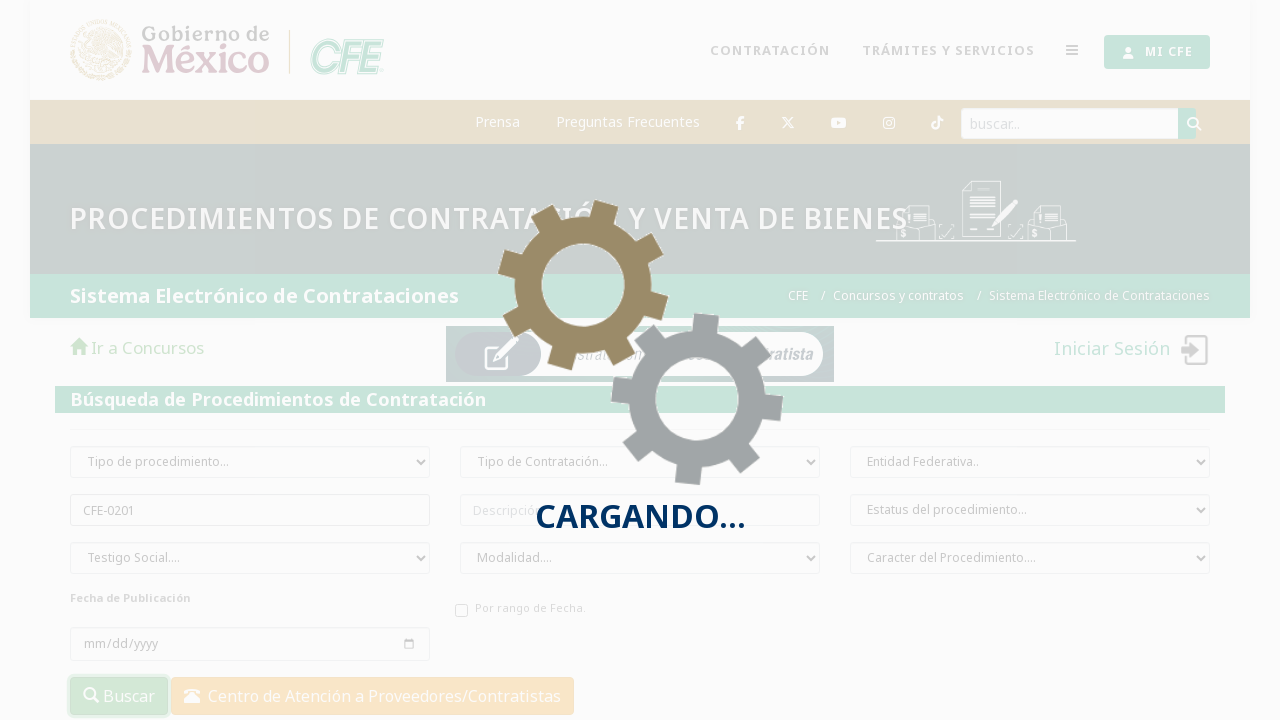

Search results table with data rows loaded successfully
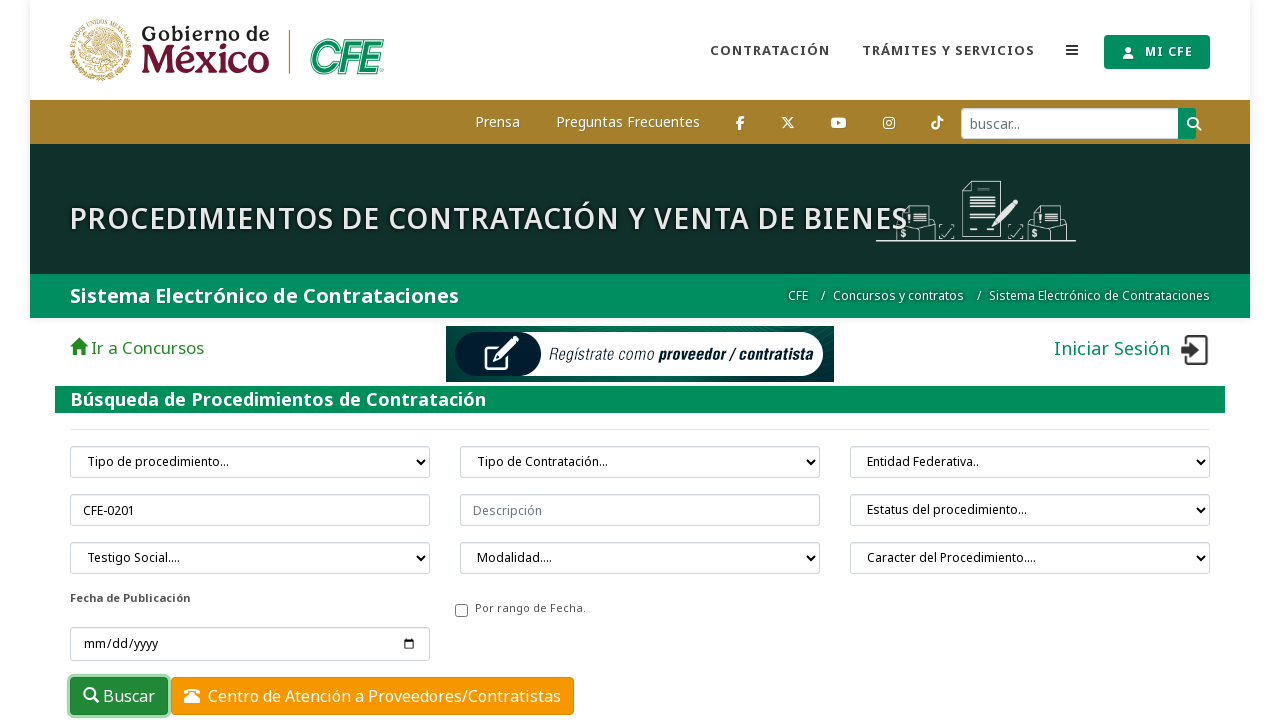

First result row in the table is visible and accessible
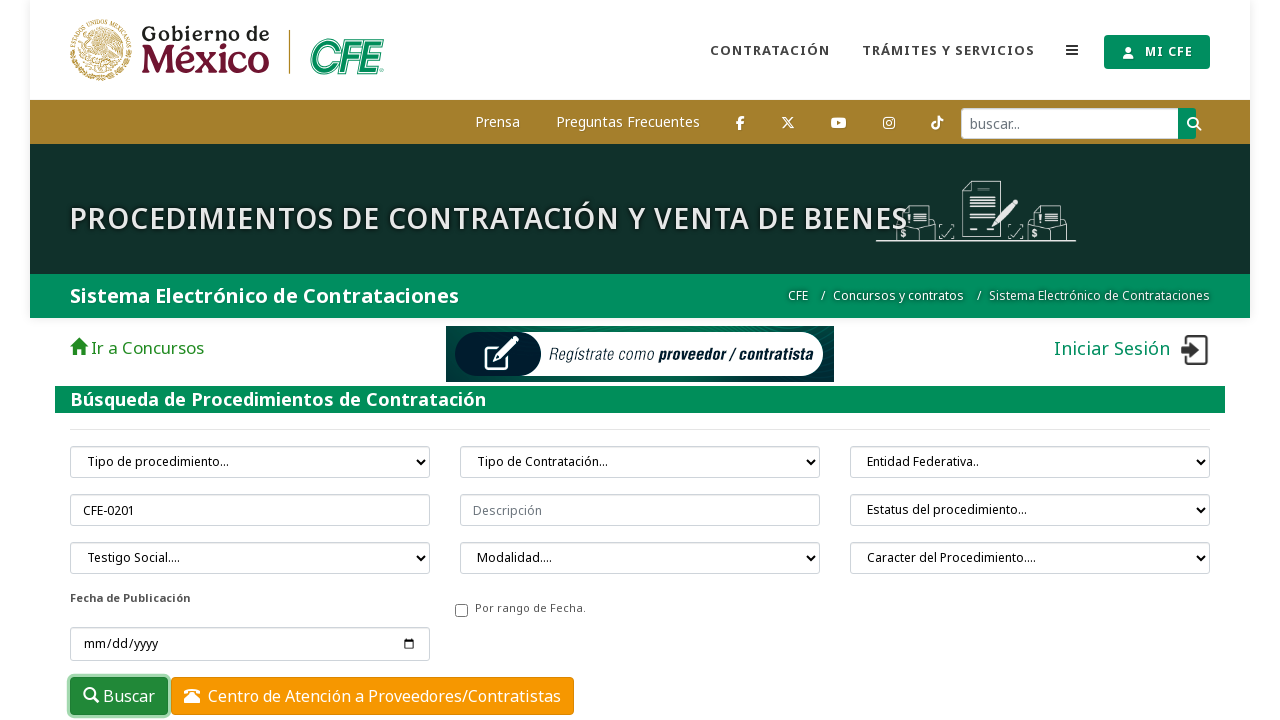

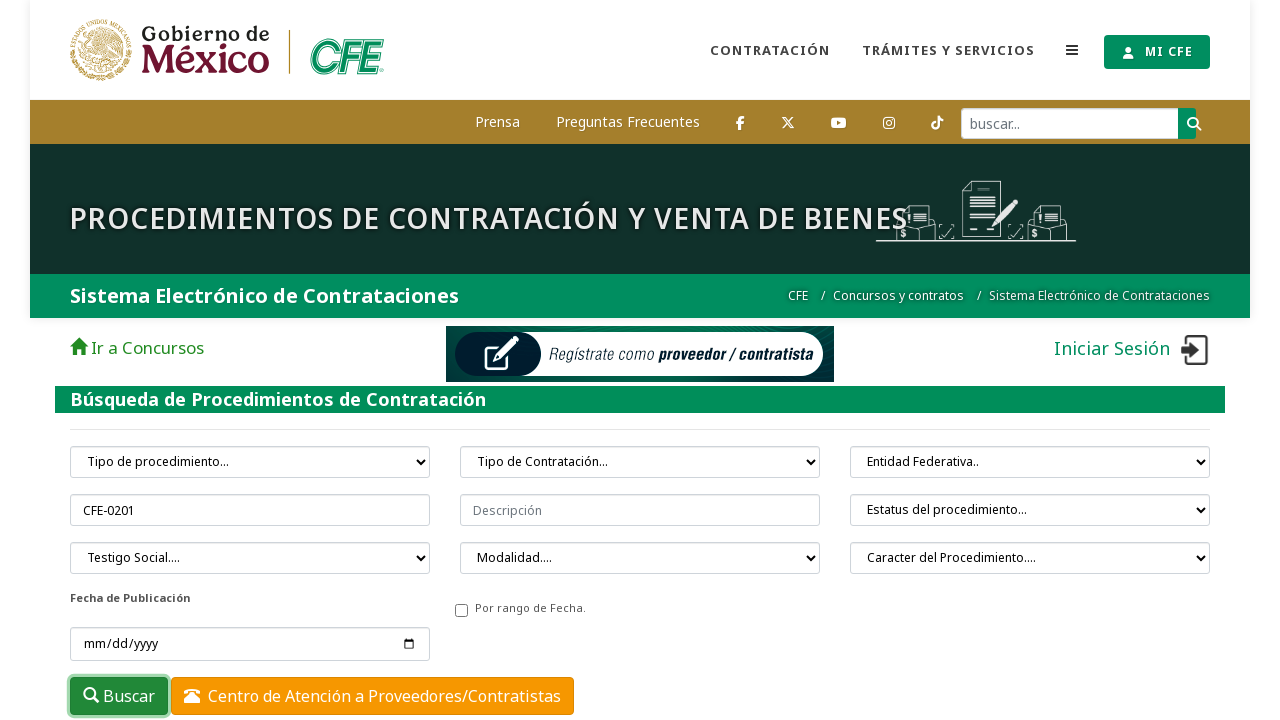